Tests dragging an element that is contained within a box in the Container Restricted tab.

Starting URL: https://demoqa.com/dragabble

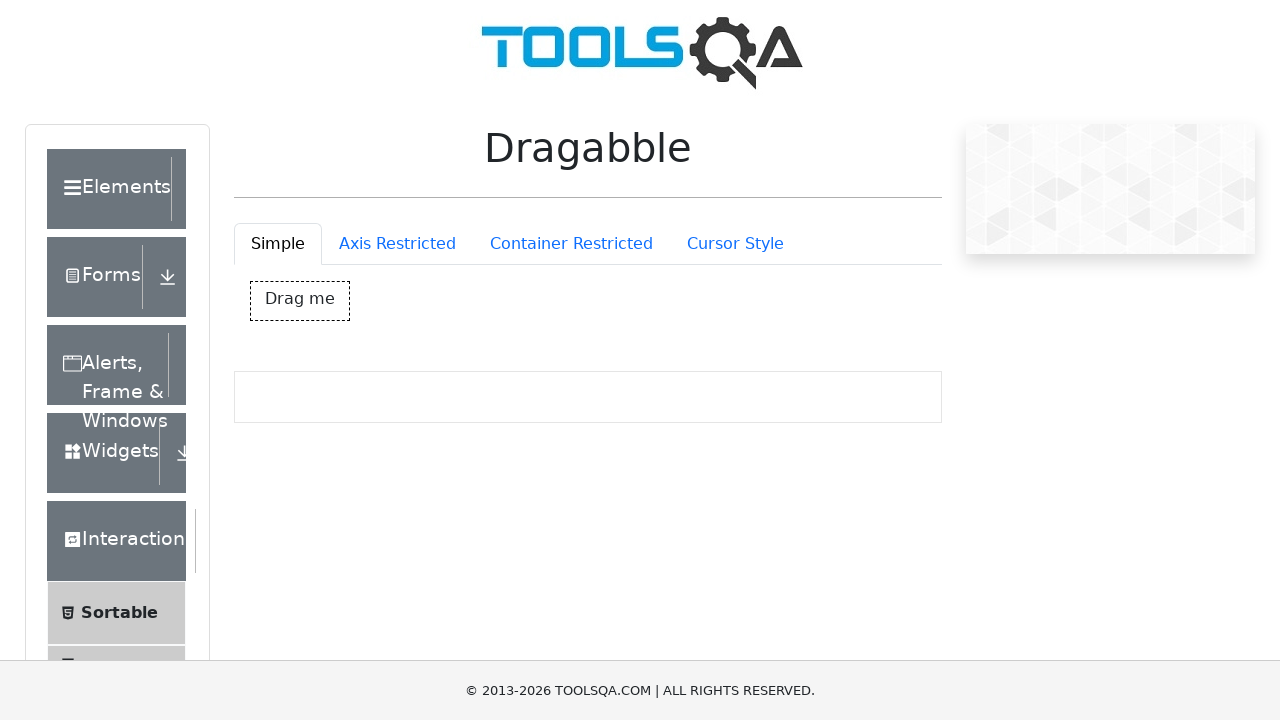

Clicked Container Restricted tab at (571, 244) on #draggableExample-tab-containerRestriction
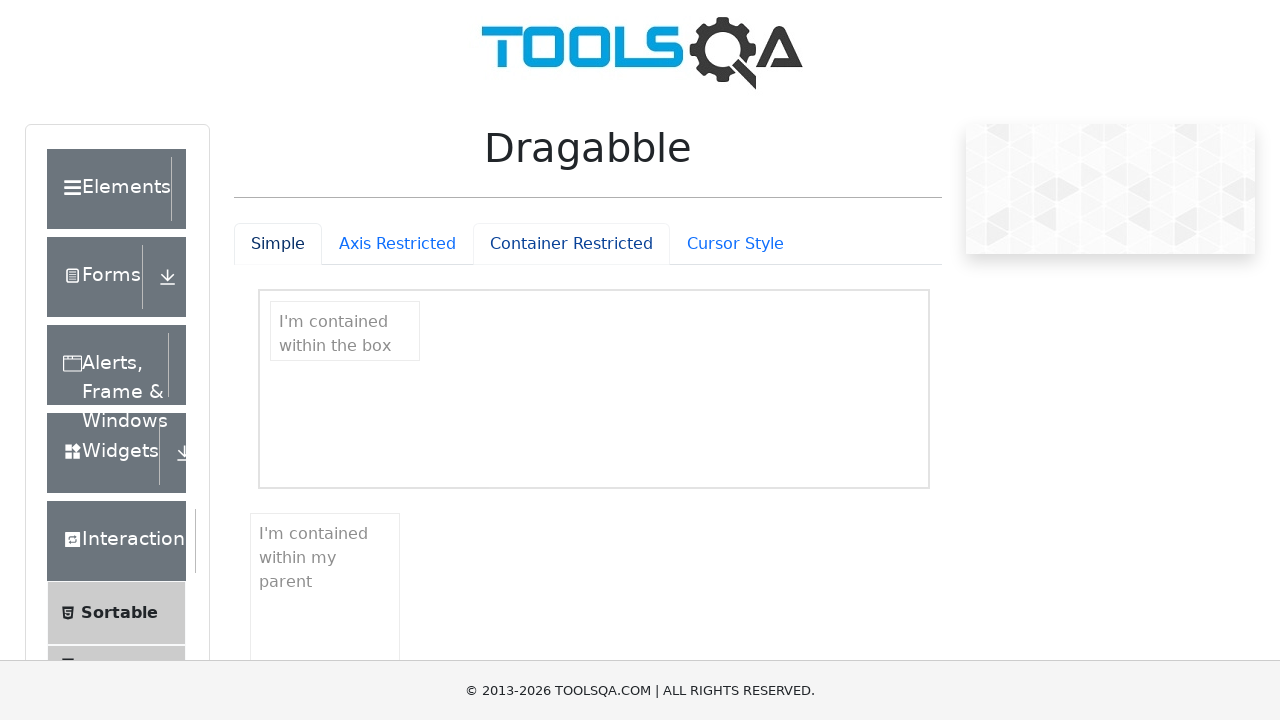

Containment wrapper element loaded
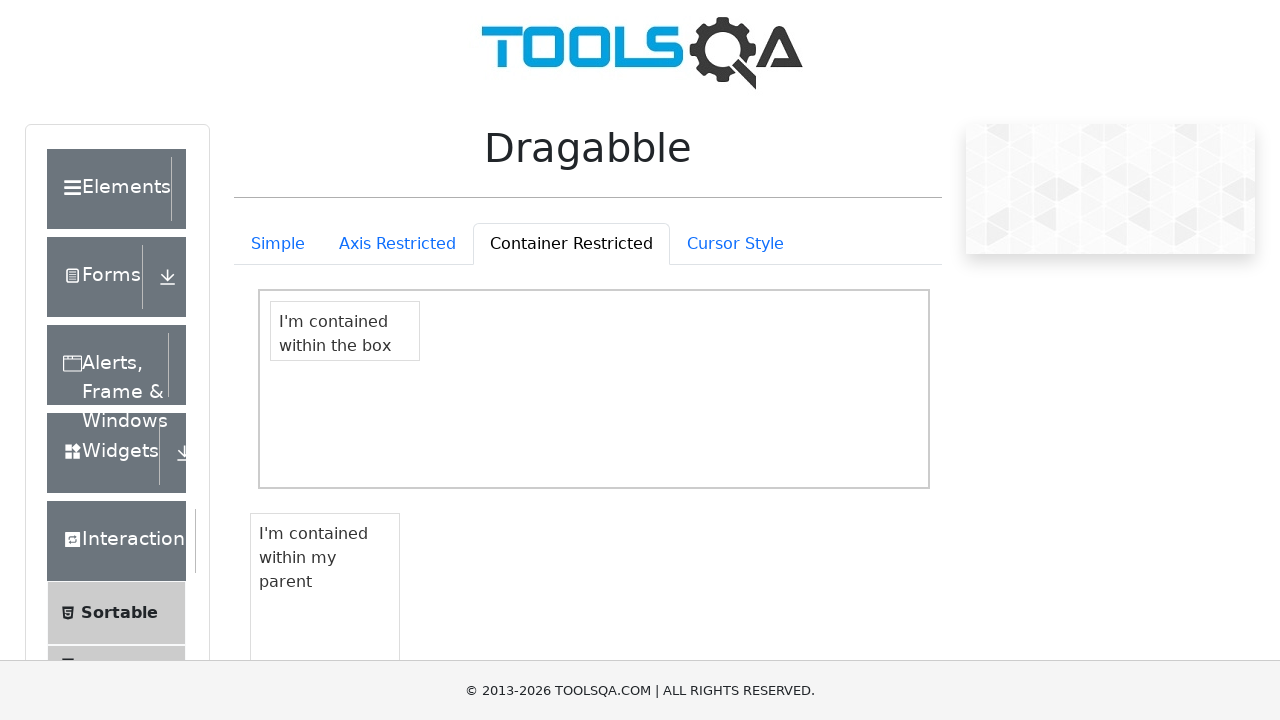

Located draggable element within containment wrapper
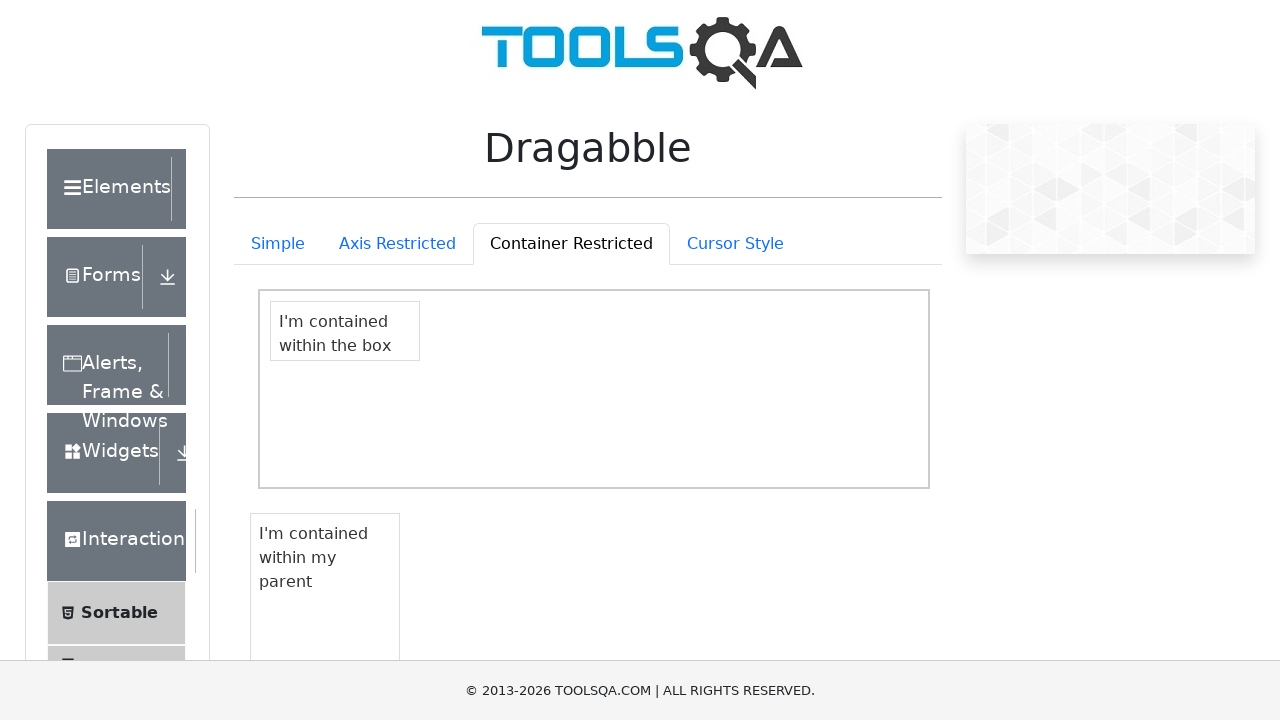

Dragged contained box element to position (150, 50) within the restricted container at (421, 352)
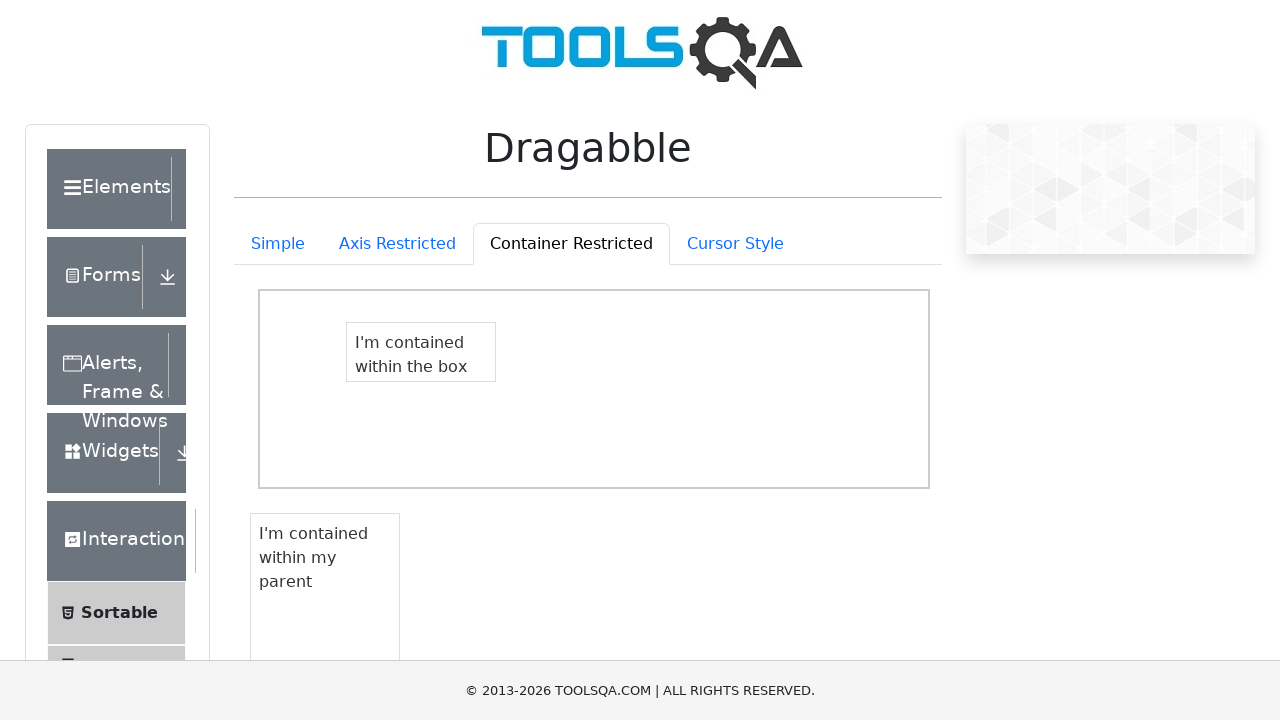

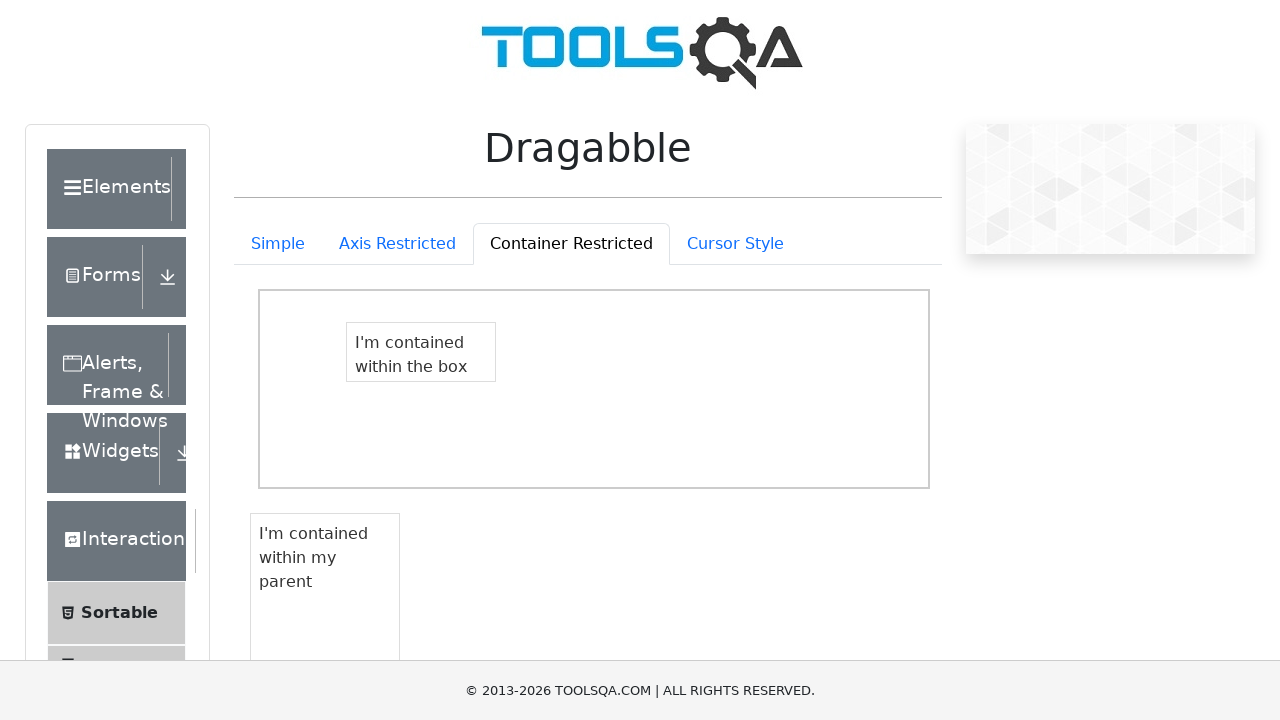